Tests container-restricted dragging by clicking the Container Restricted tab and dragging elements within their container boundaries

Starting URL: https://demoqa.com/dragabble

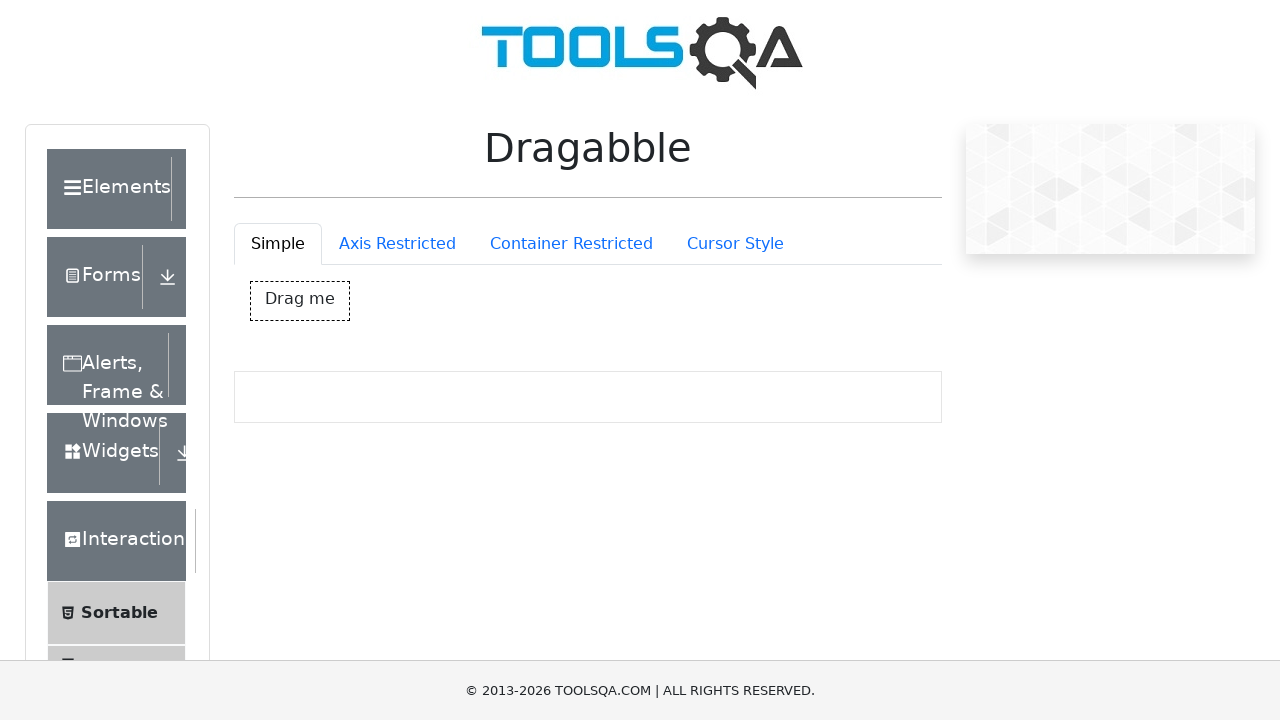

Clicked on the Container Restricted tab at (571, 244) on #draggableExample-tab-containerRestriction
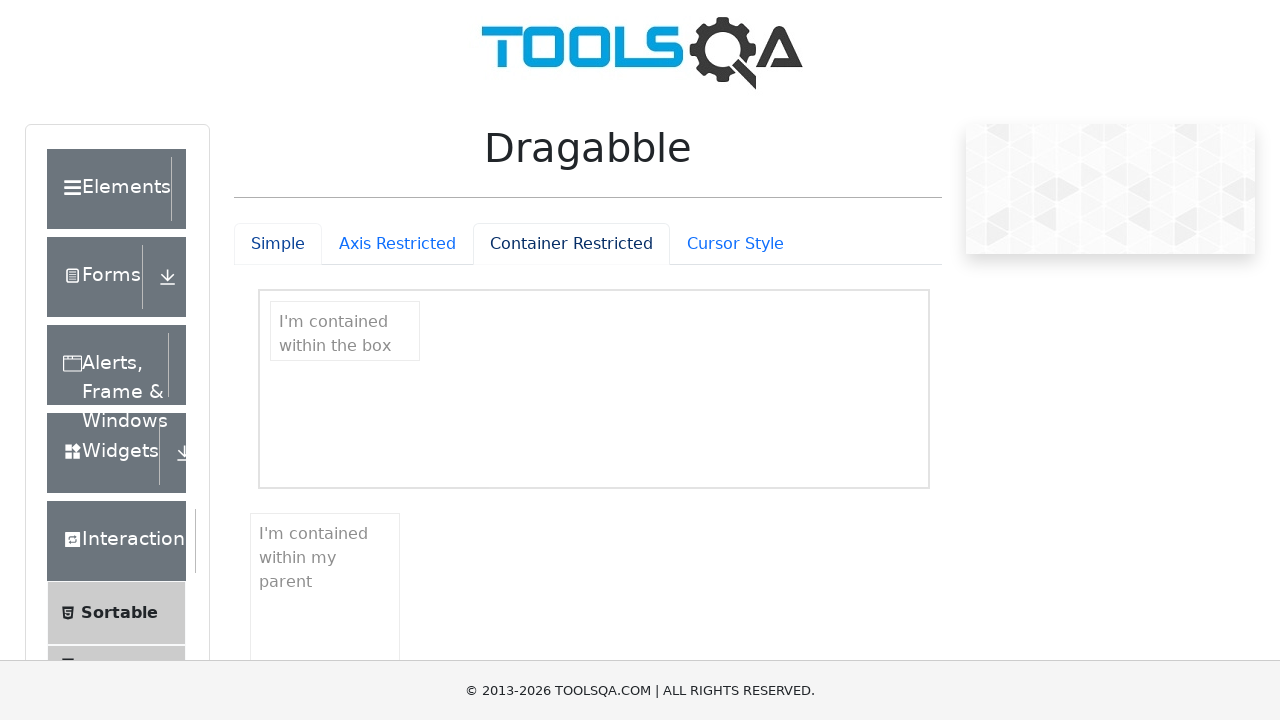

Container elements are now visible
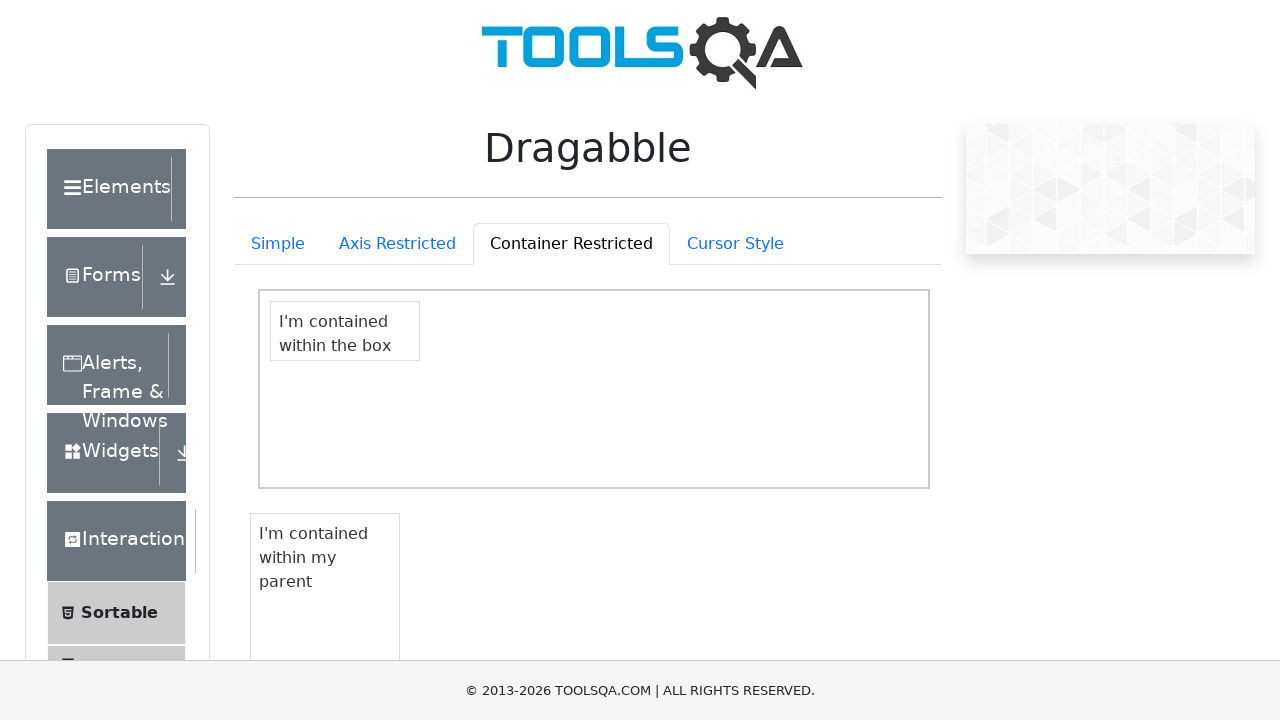

Located the draggable box within container
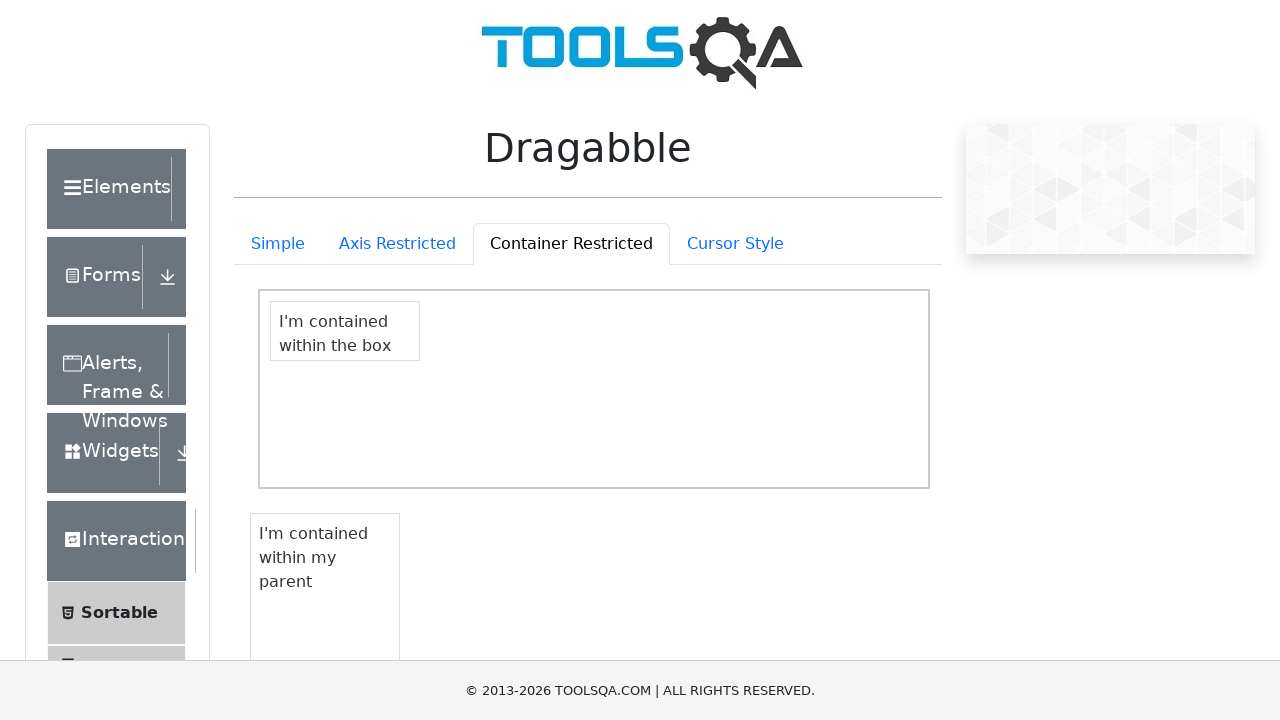

Moved mouse to center of container-restricted box at (345, 331)
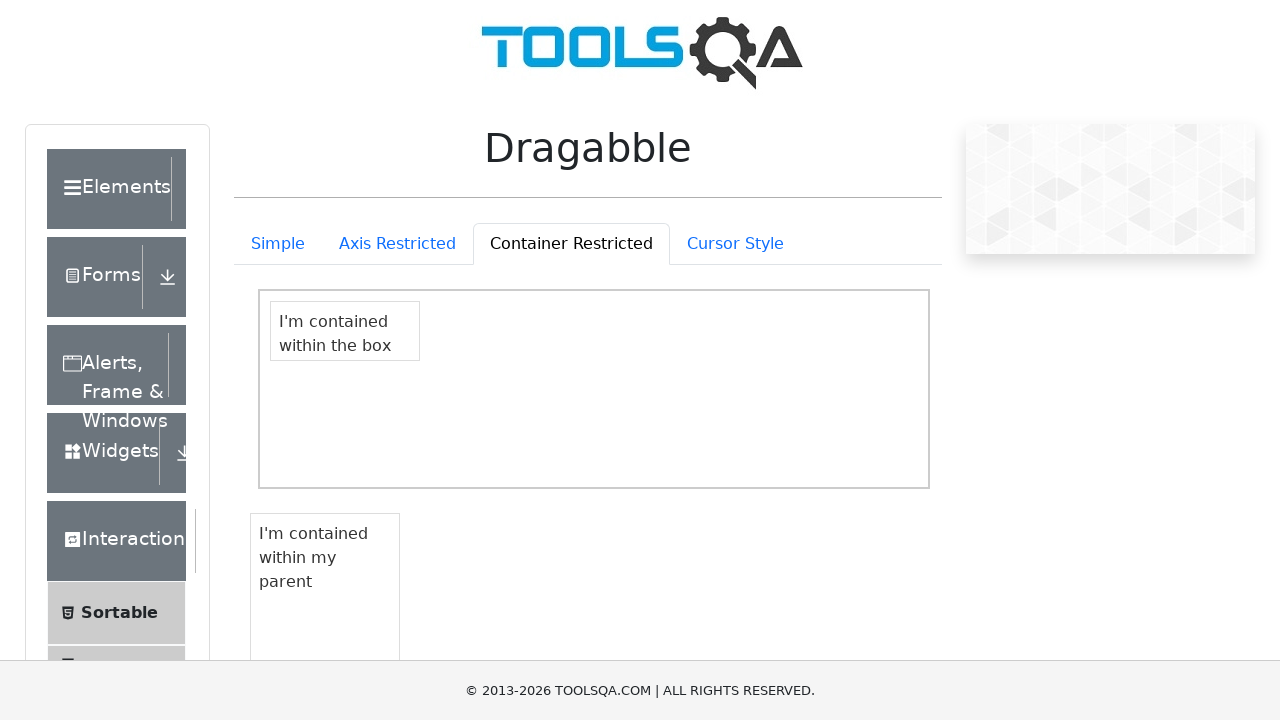

Mouse button pressed down on container-restricted box at (345, 331)
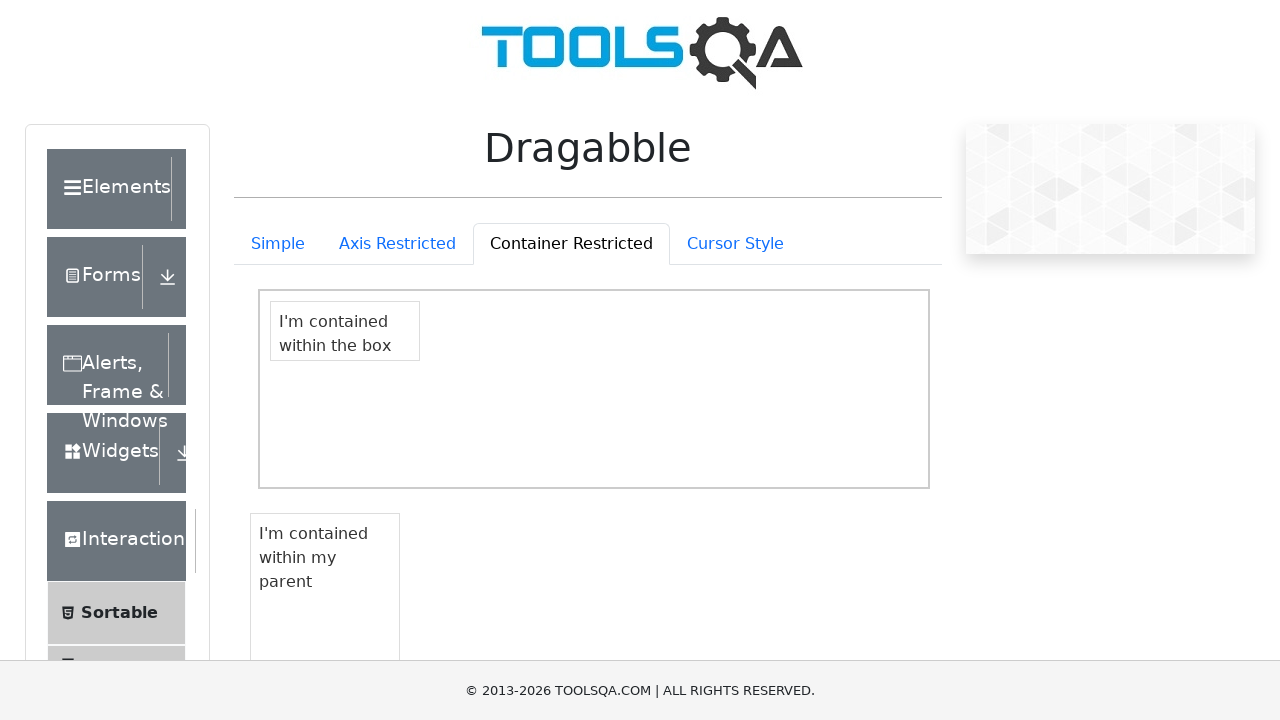

Dragged container-restricted box 50 pixels right and 50 pixels down at (395, 381)
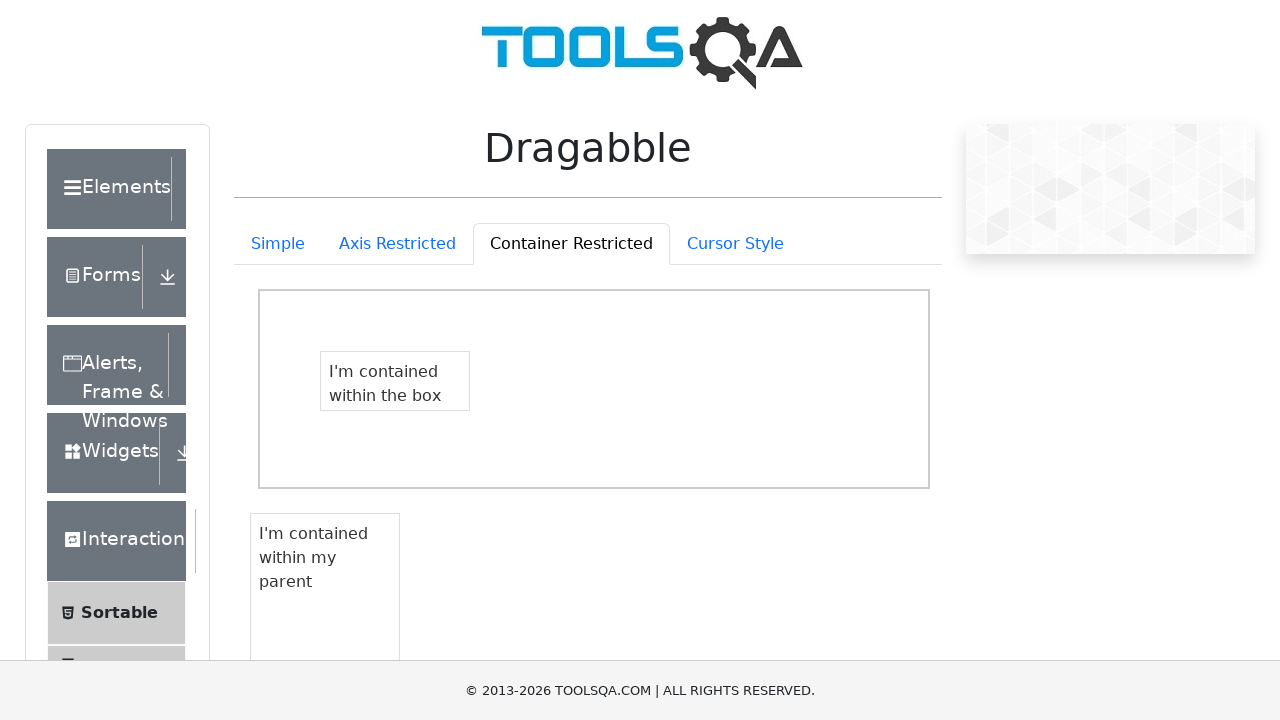

Released mouse button, completing drag of container-restricted box at (395, 381)
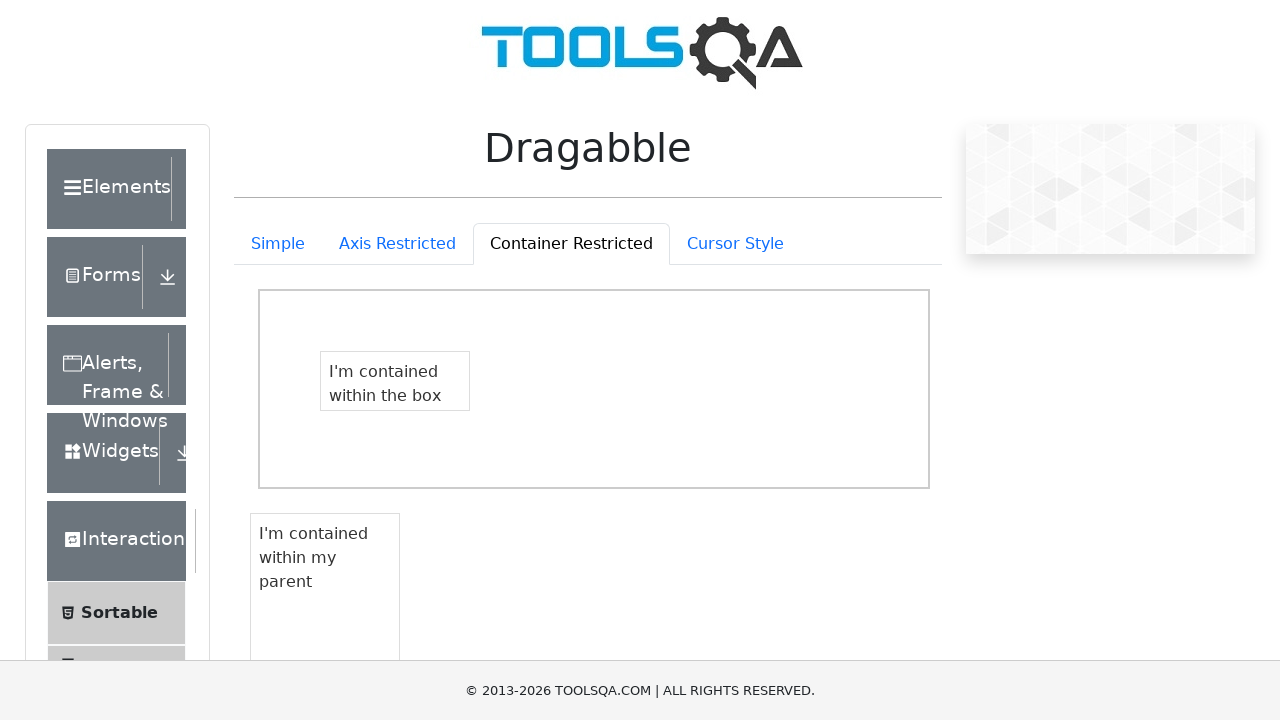

Located the draggable box within parent container
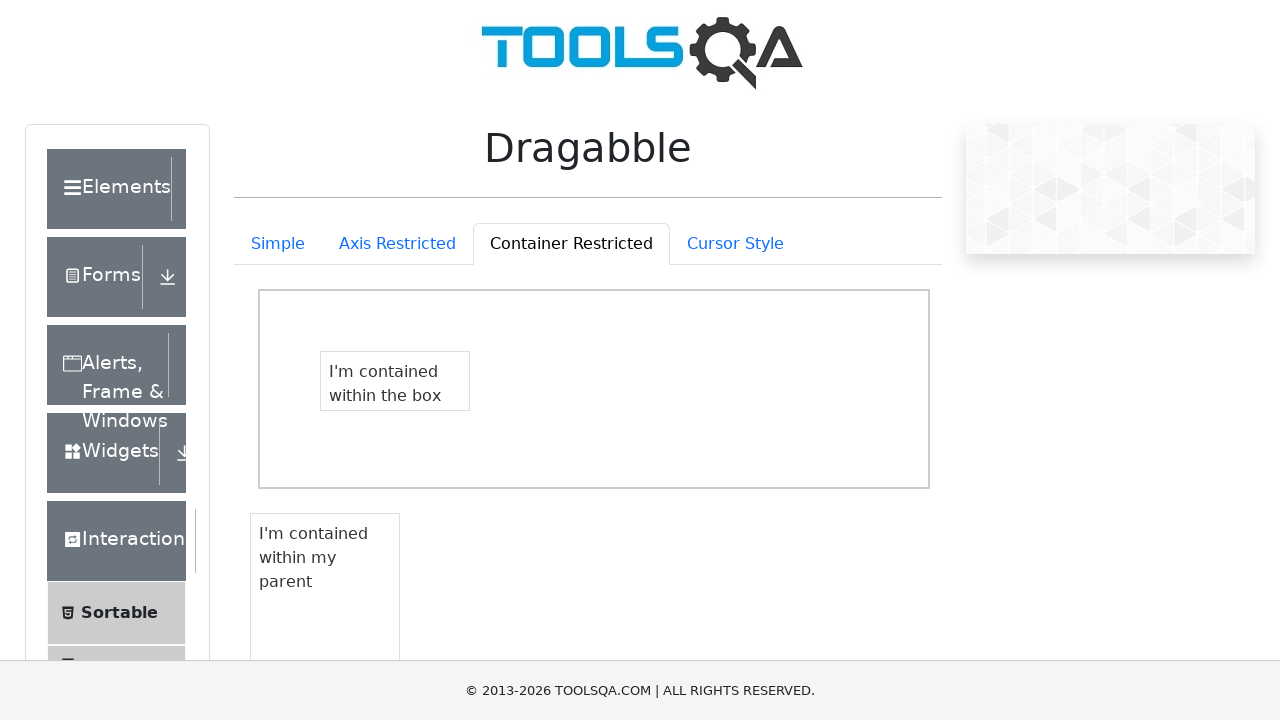

Moved mouse to center of parent container-restricted box at (313, 558)
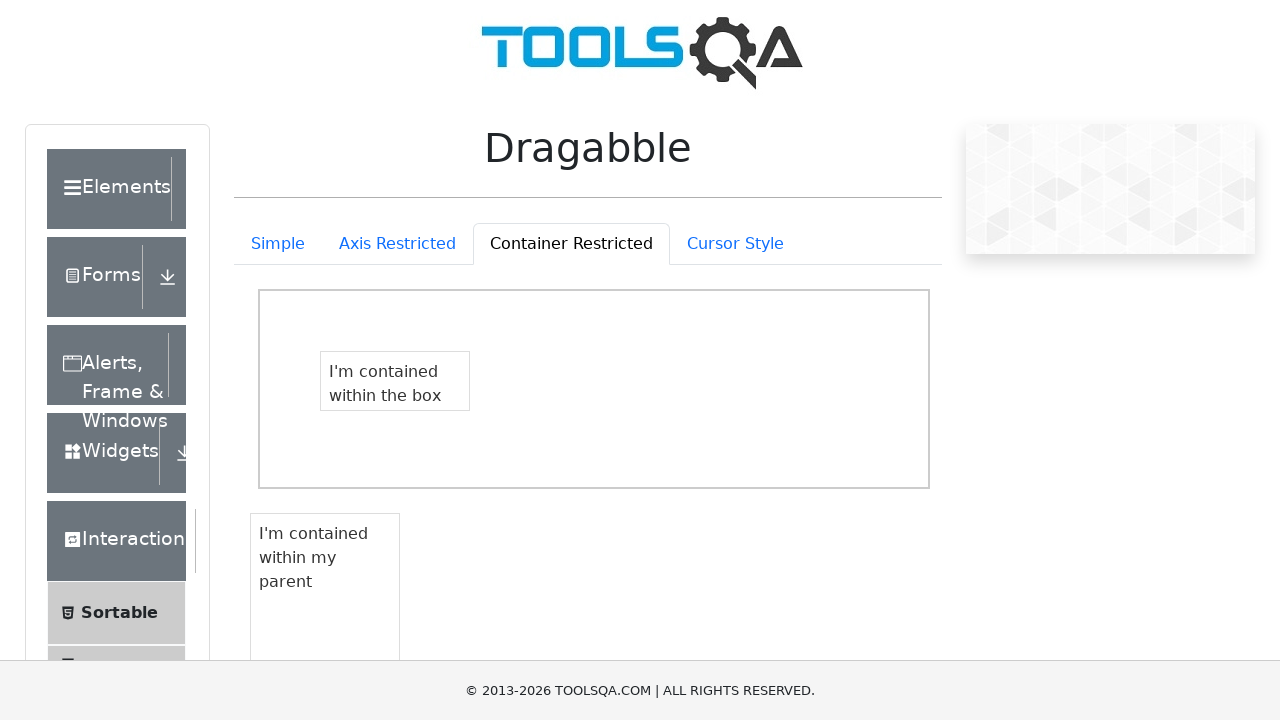

Mouse button pressed down on parent container-restricted box at (313, 558)
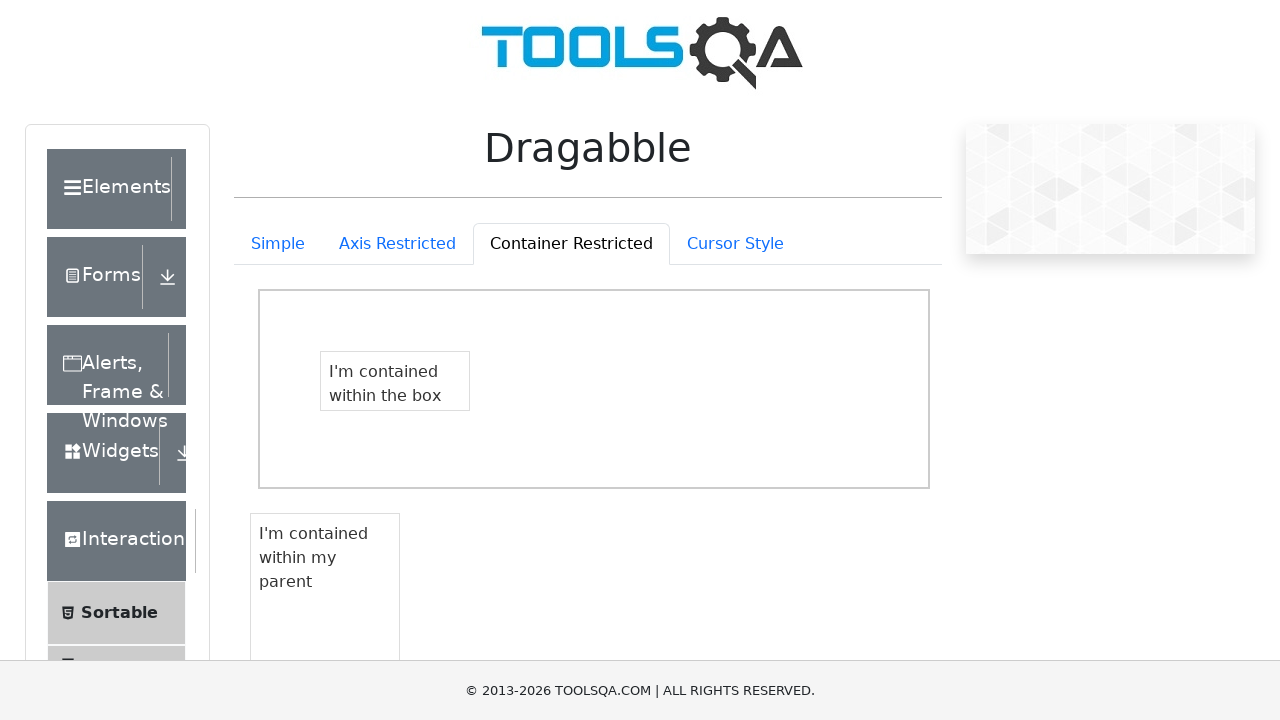

Dragged parent container-restricted box 30 pixels right and 30 pixels down at (343, 588)
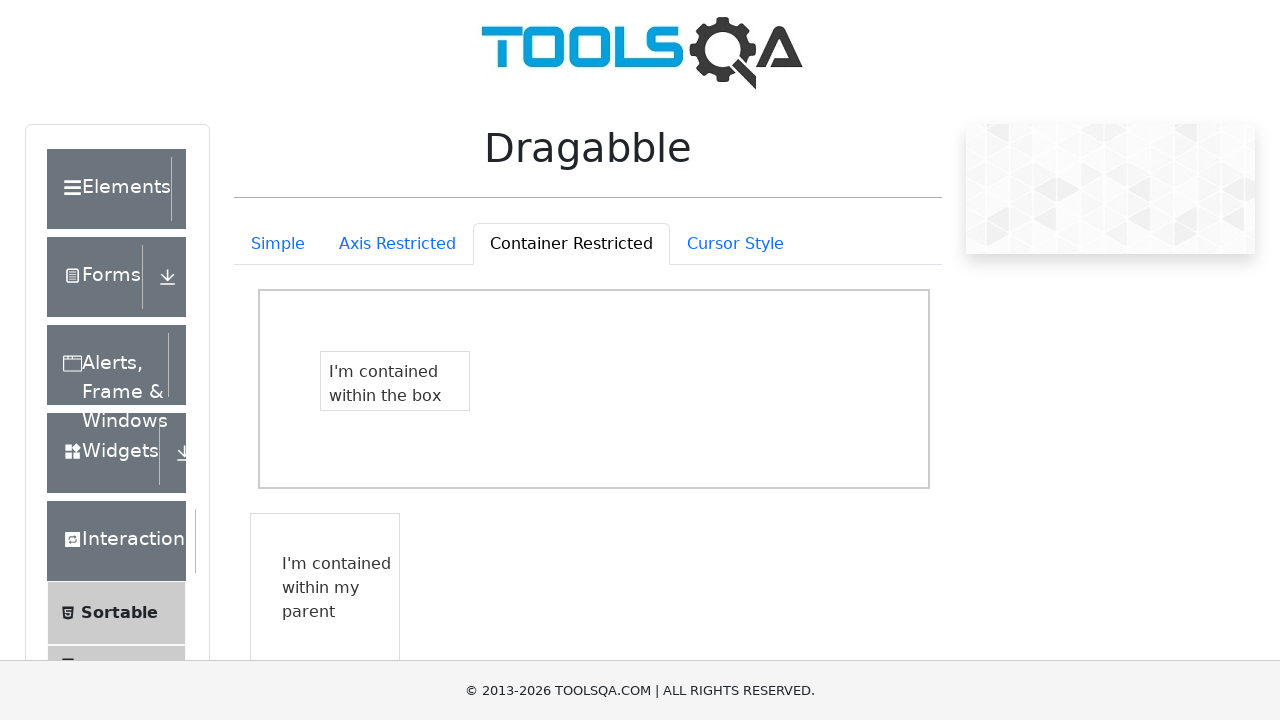

Released mouse button, completing drag of parent container-restricted box at (343, 588)
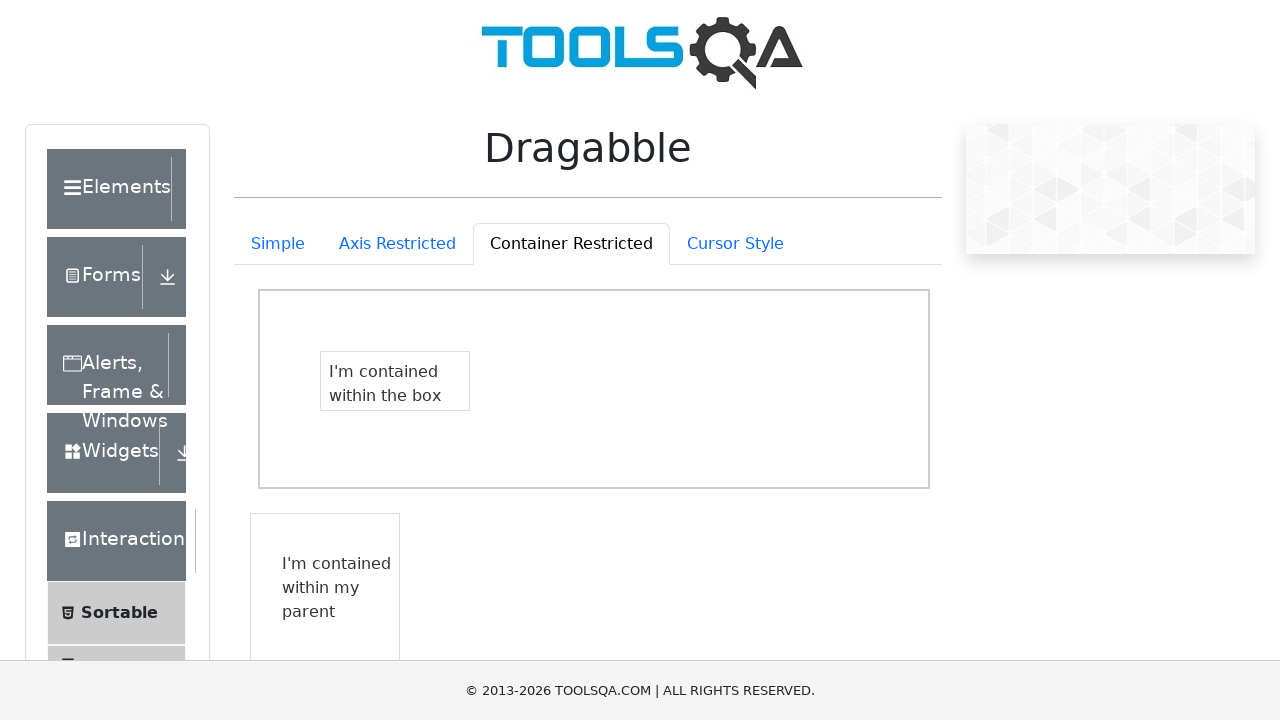

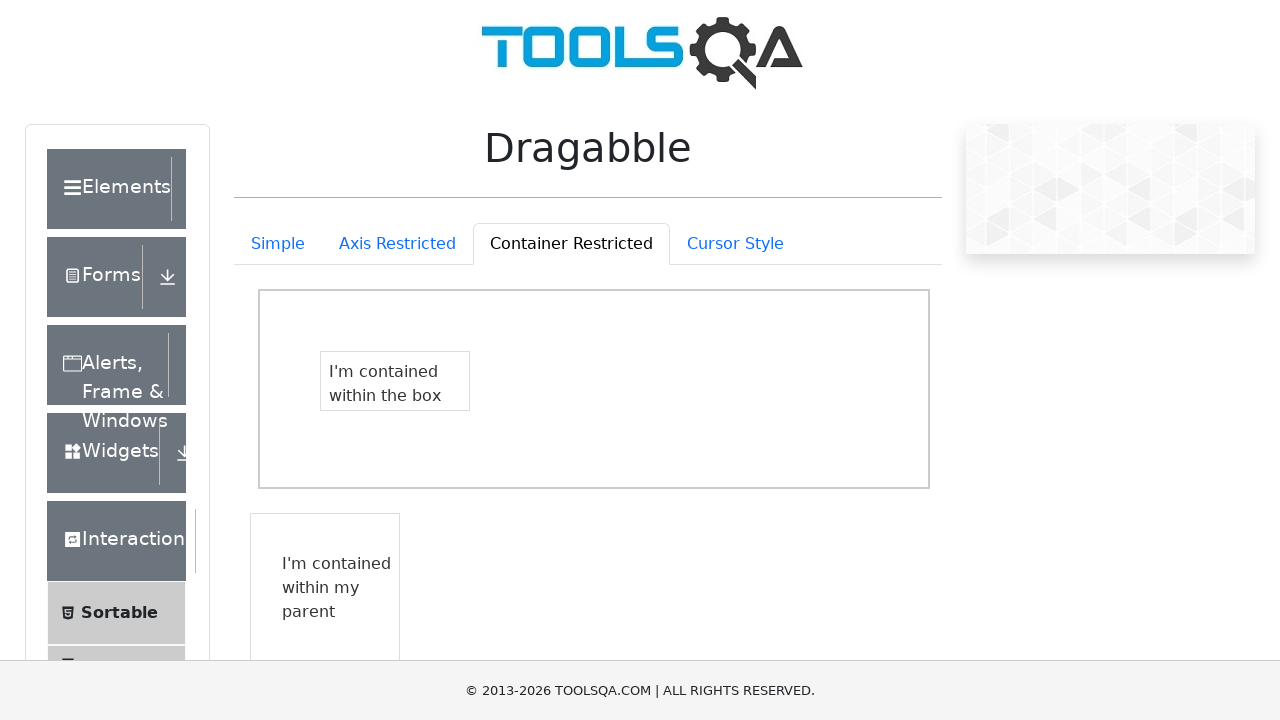